Tests infinite scroll functionality by scrolling down the page 10 times and then scrolling back up 10 times using JavaScript executor

Starting URL: https://practice.cydeo.com/infinite_scroll

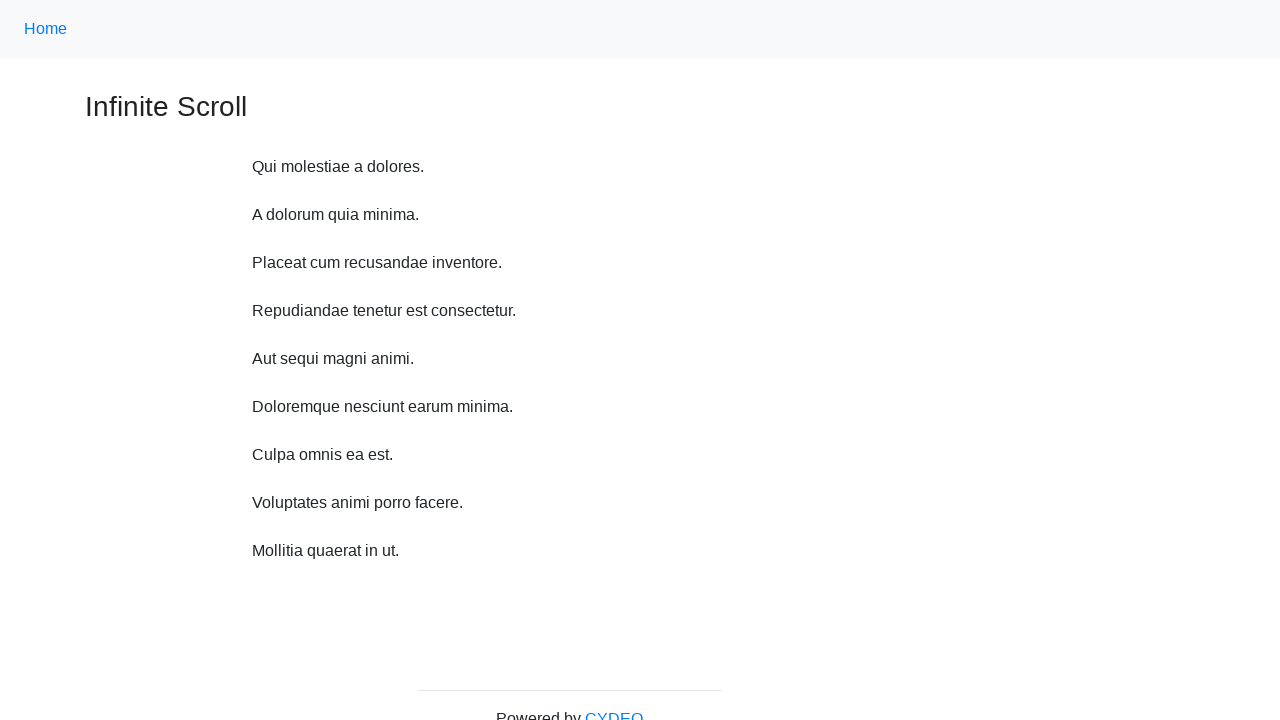

Scrolled down 750px (iteration 1/10)
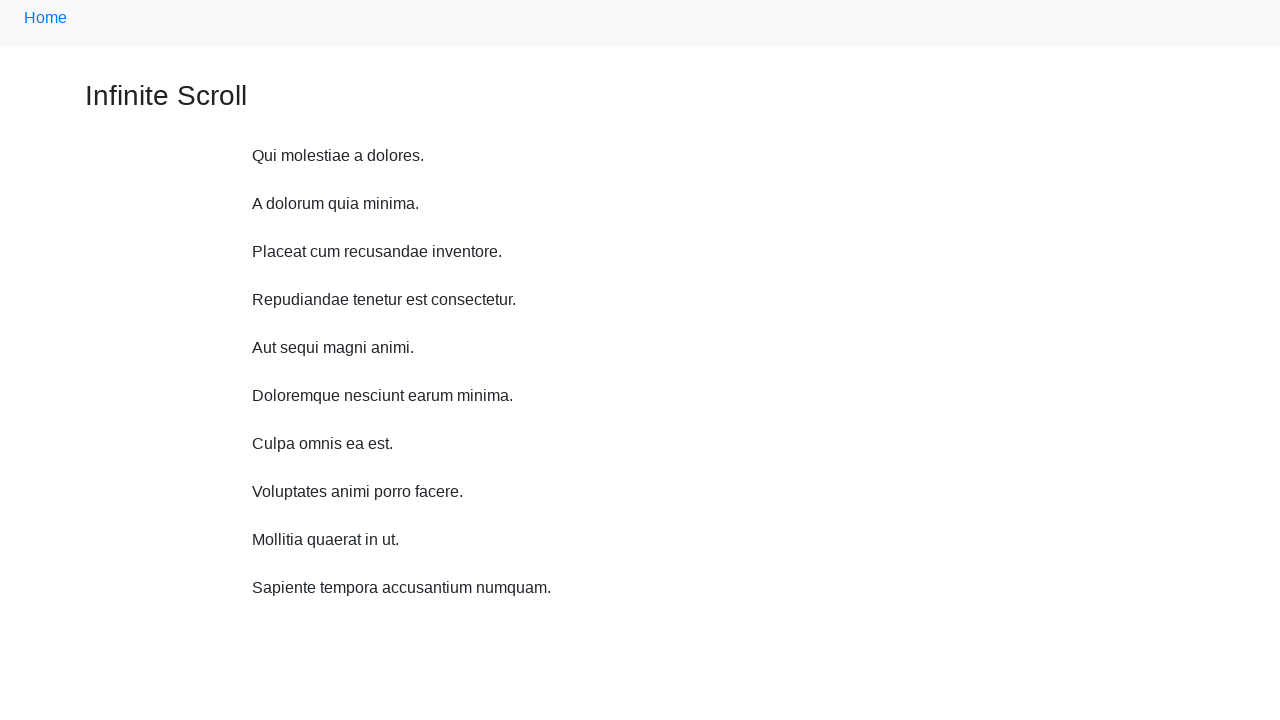

Scrolled down 750px (iteration 2/10)
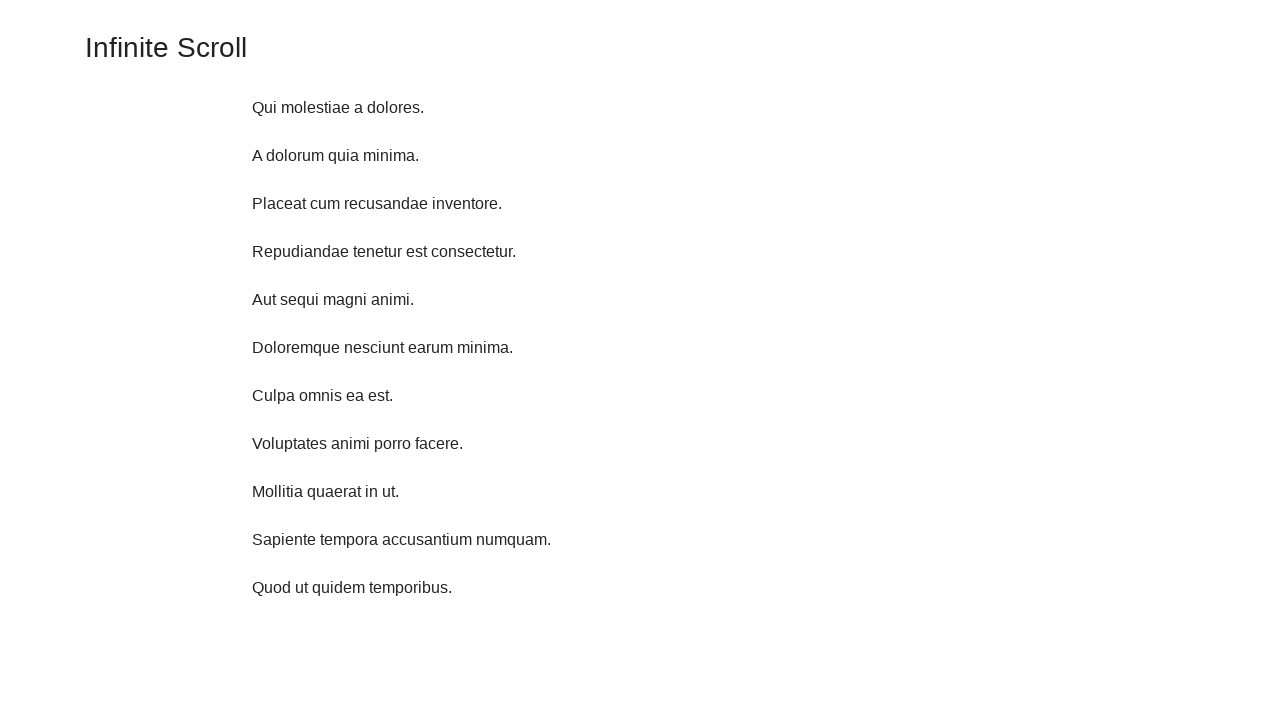

Scrolled down 750px (iteration 3/10)
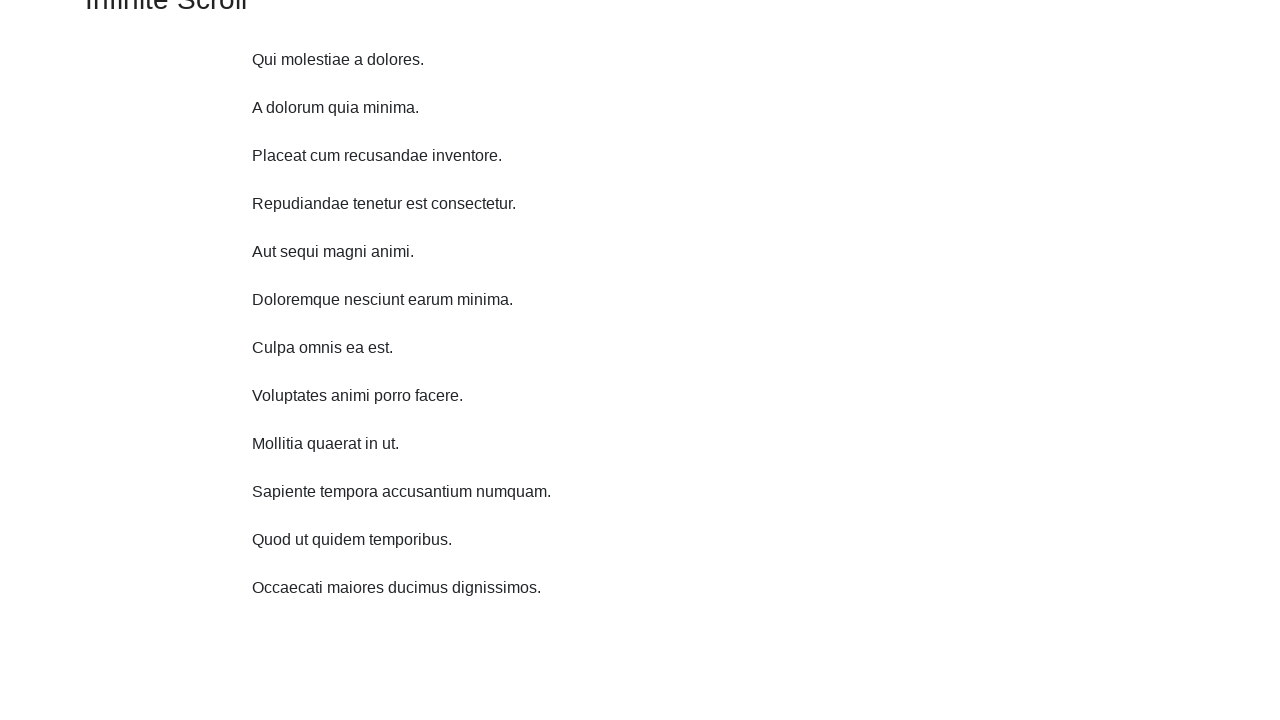

Scrolled down 750px (iteration 4/10)
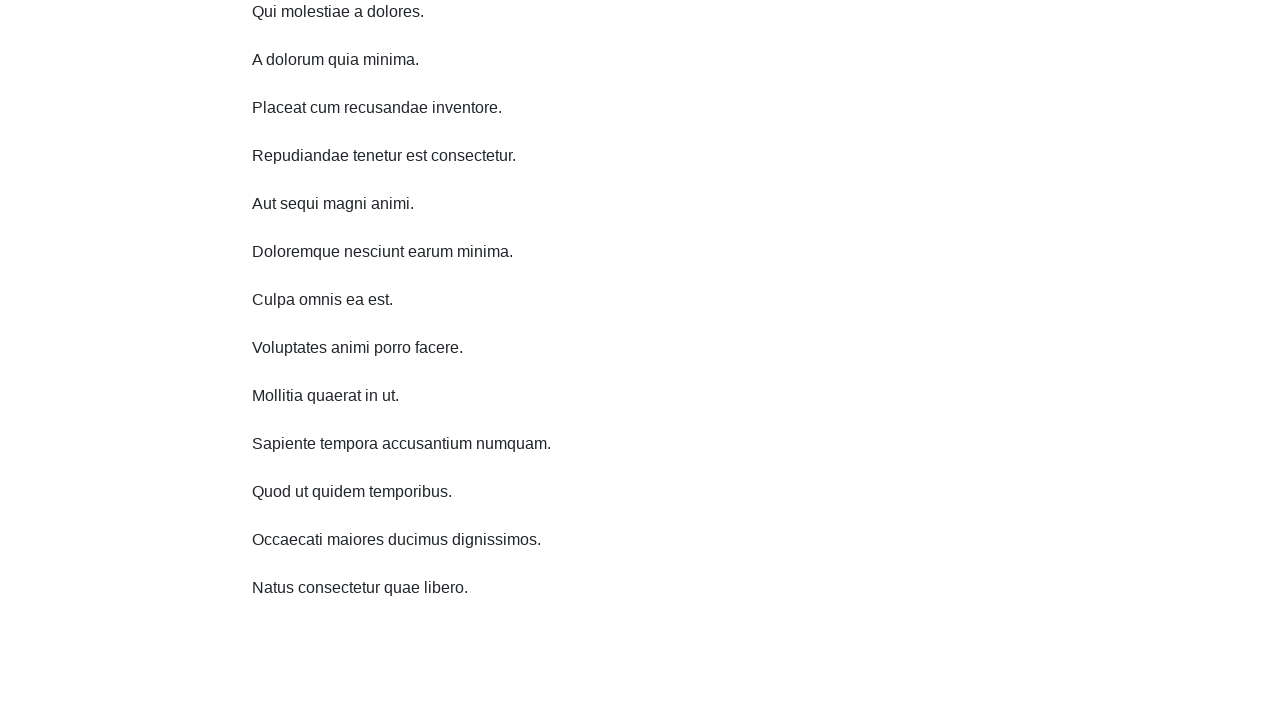

Scrolled down 750px (iteration 5/10)
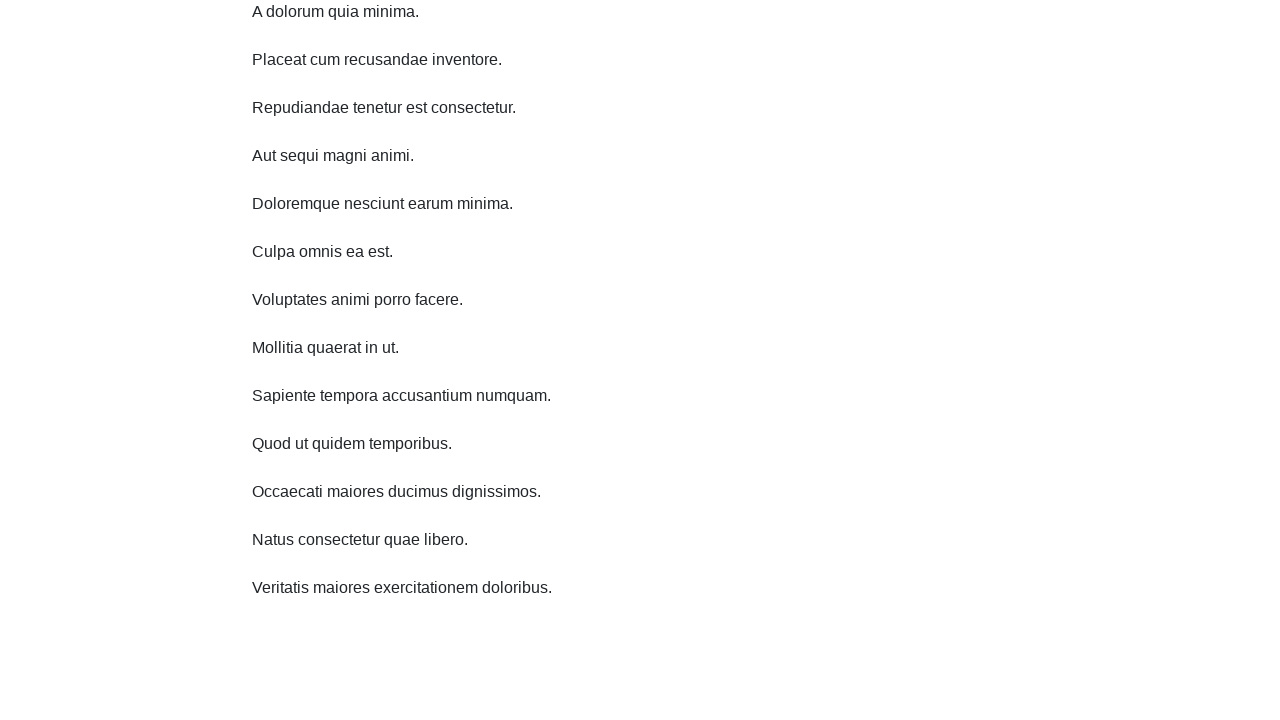

Scrolled down 750px (iteration 6/10)
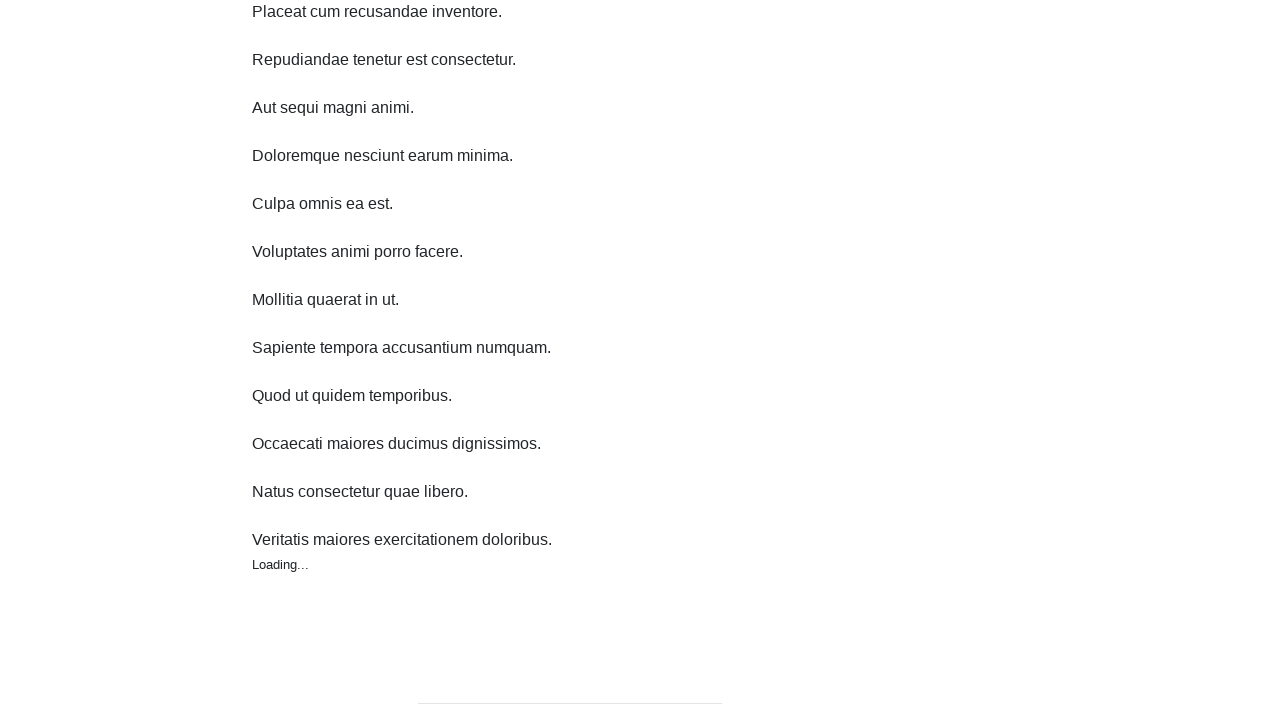

Scrolled down 750px (iteration 7/10)
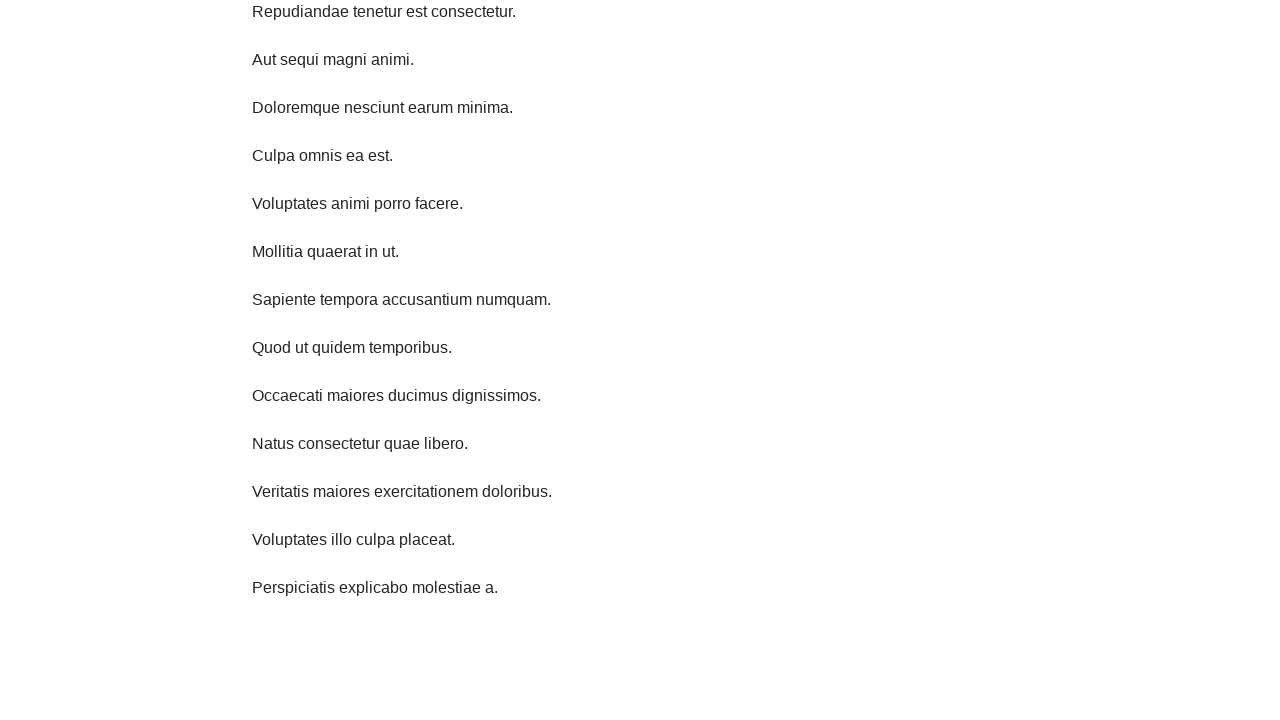

Scrolled down 750px (iteration 8/10)
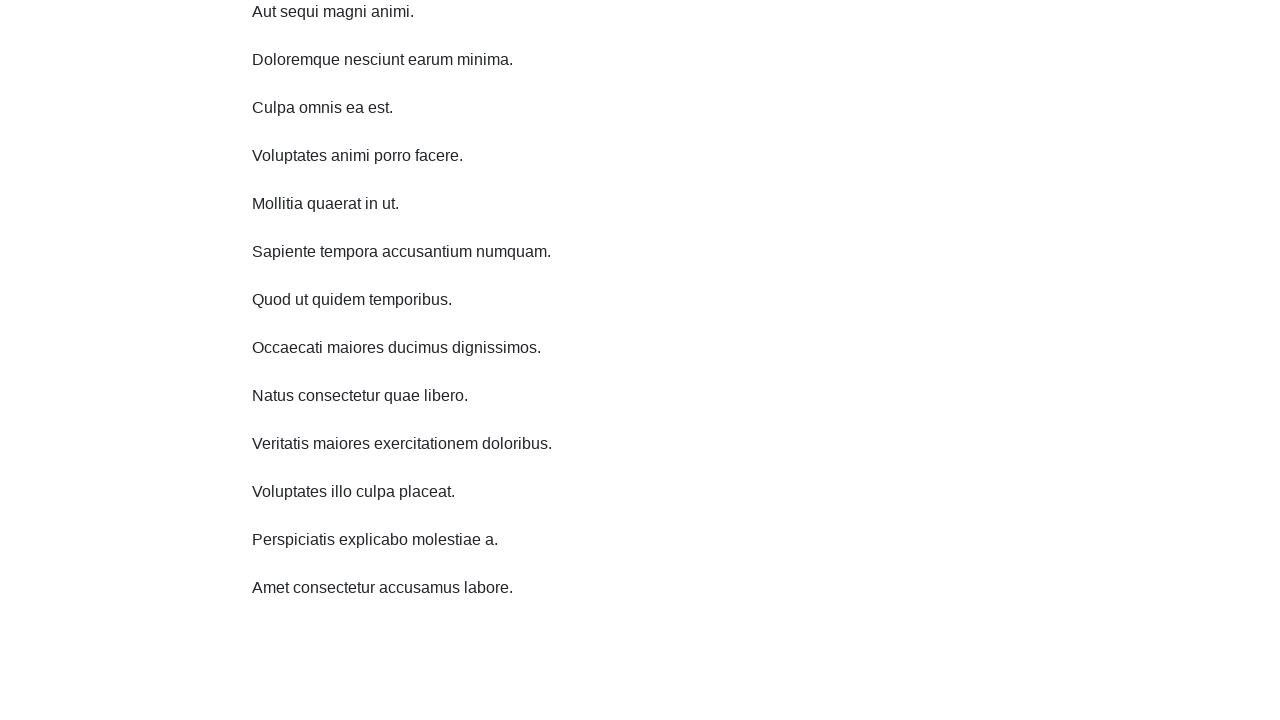

Scrolled down 750px (iteration 9/10)
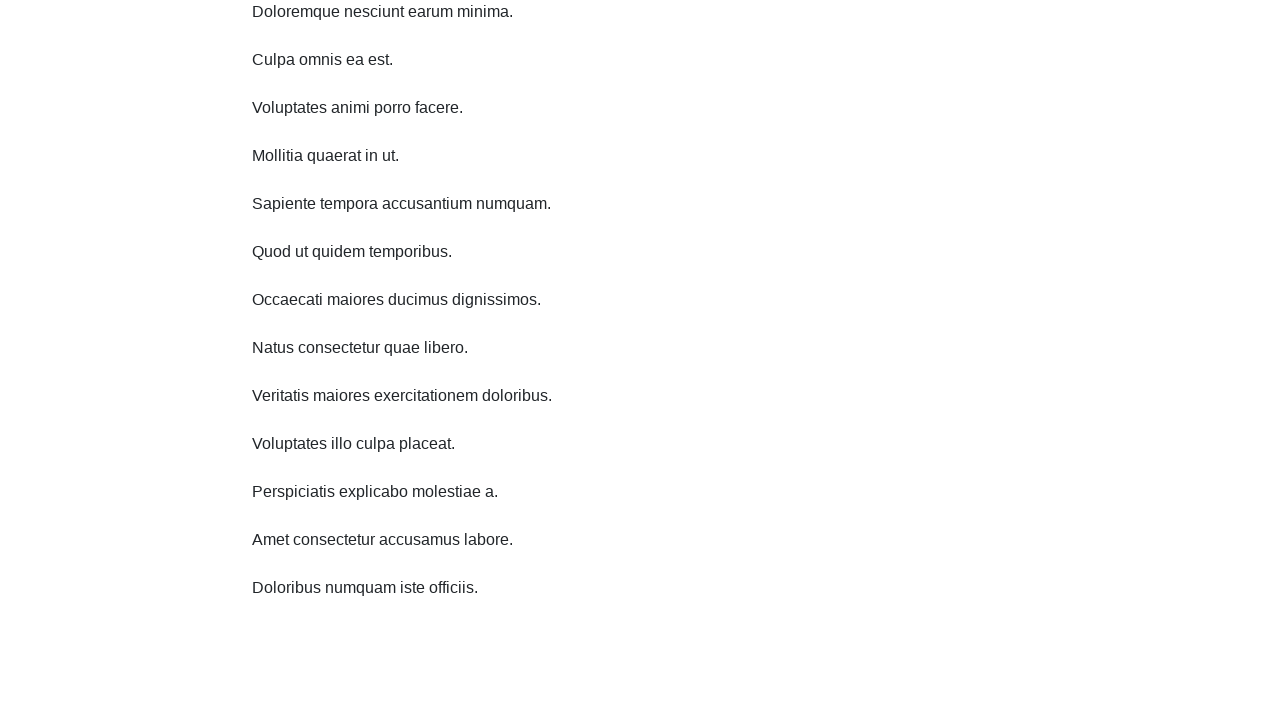

Scrolled down 750px (iteration 10/10)
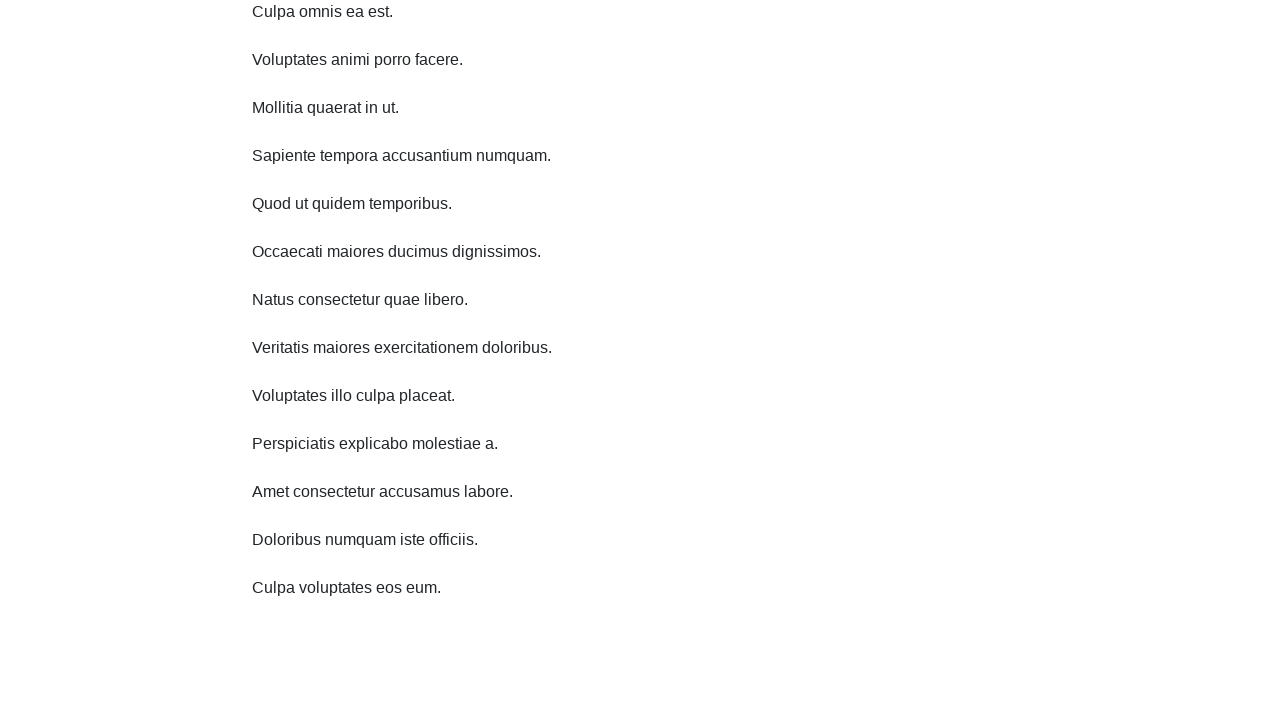

Scrolled up 750px (iteration 1/10)
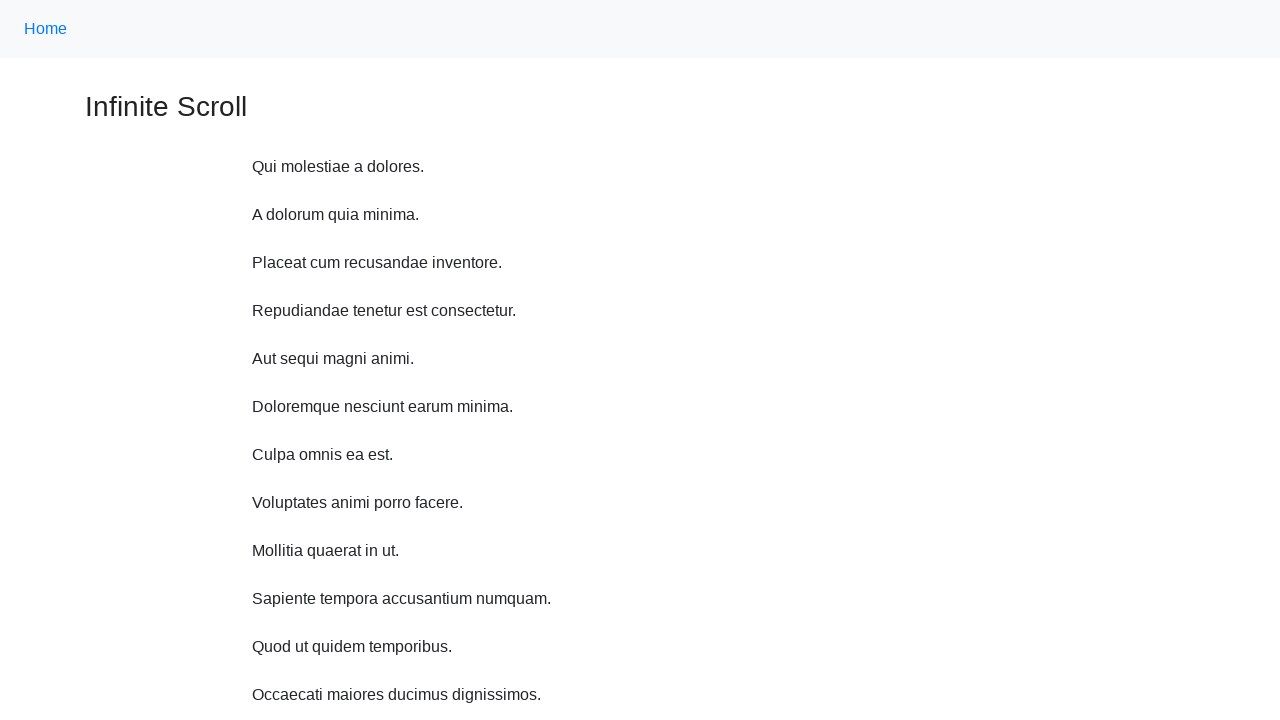

Scrolled up 750px (iteration 2/10)
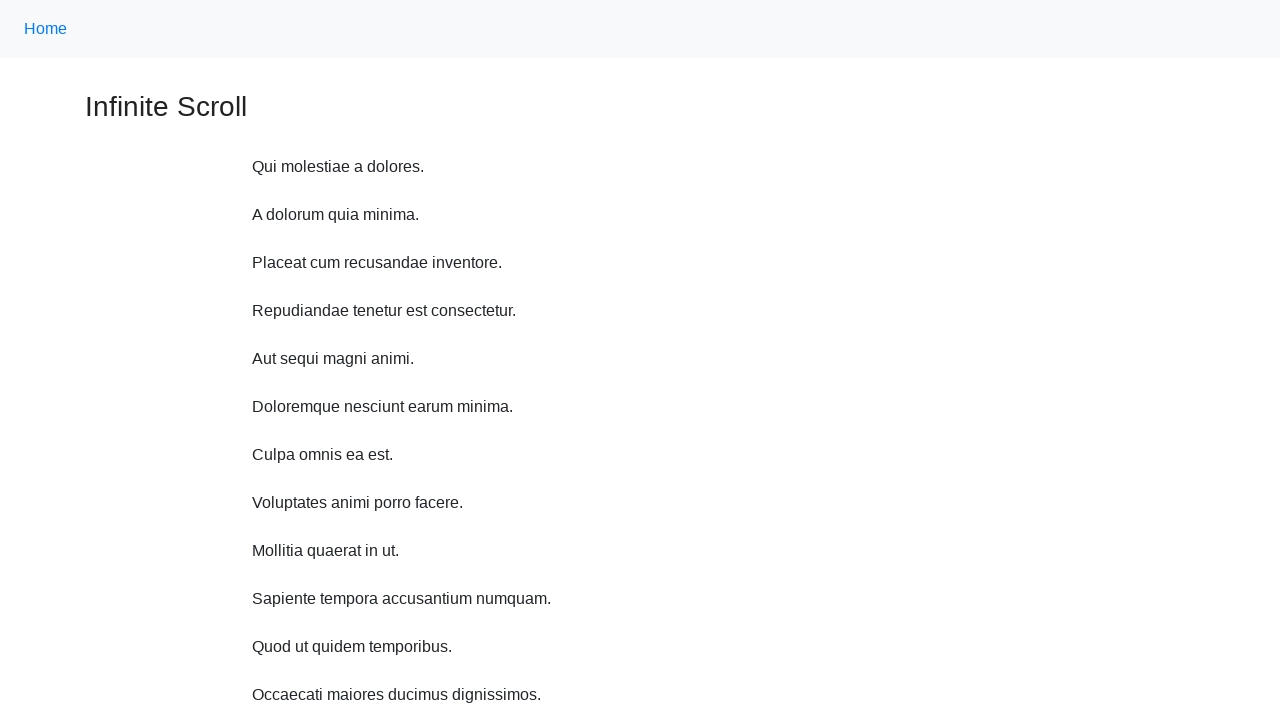

Scrolled up 750px (iteration 3/10)
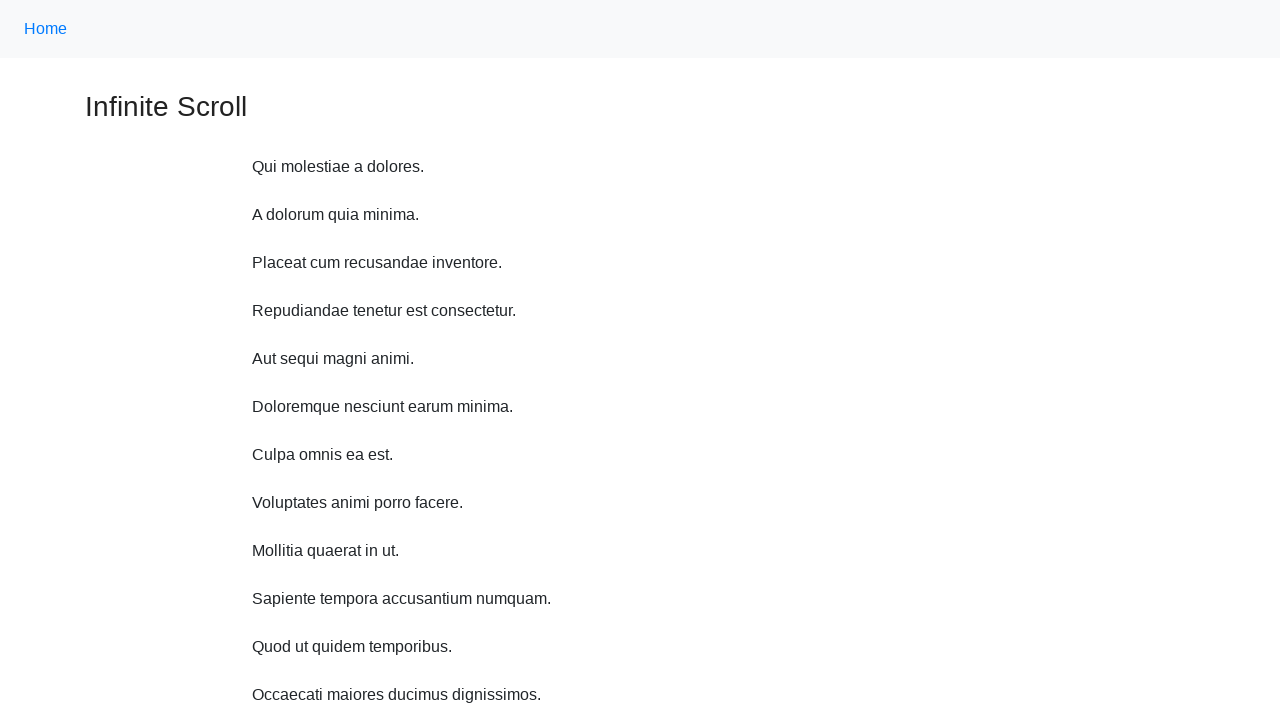

Scrolled up 750px (iteration 4/10)
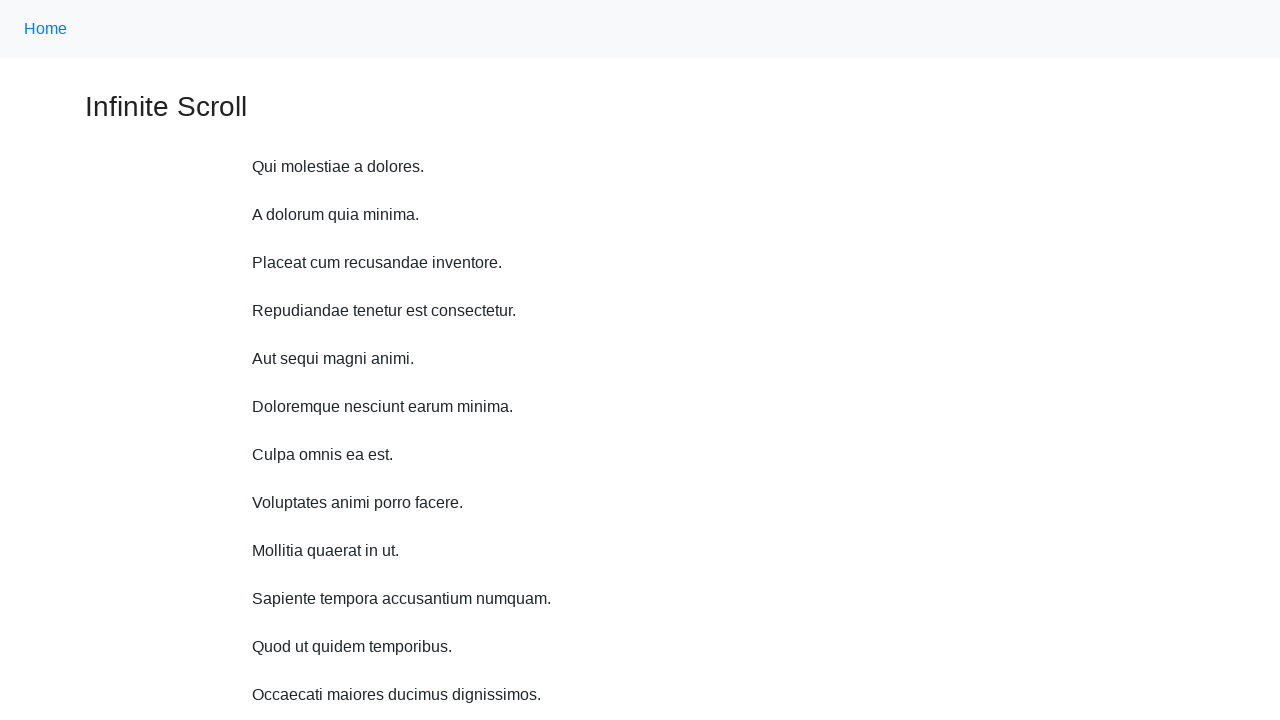

Scrolled up 750px (iteration 5/10)
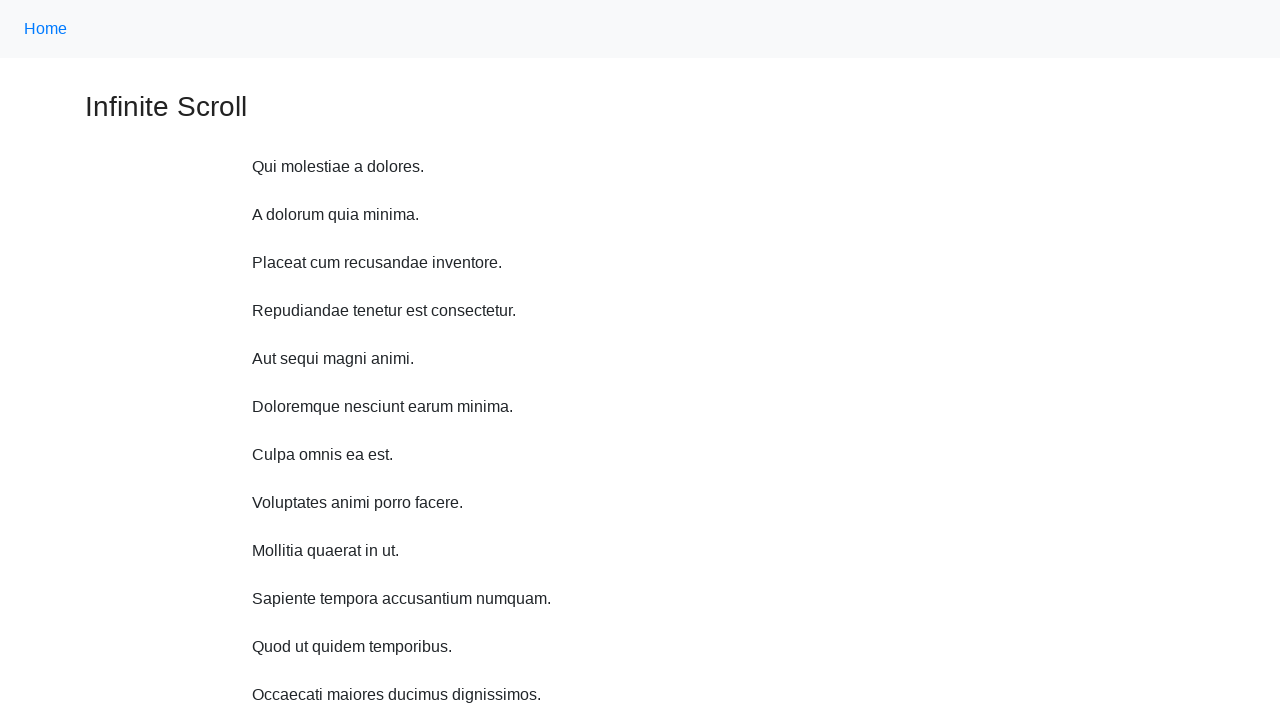

Scrolled up 750px (iteration 6/10)
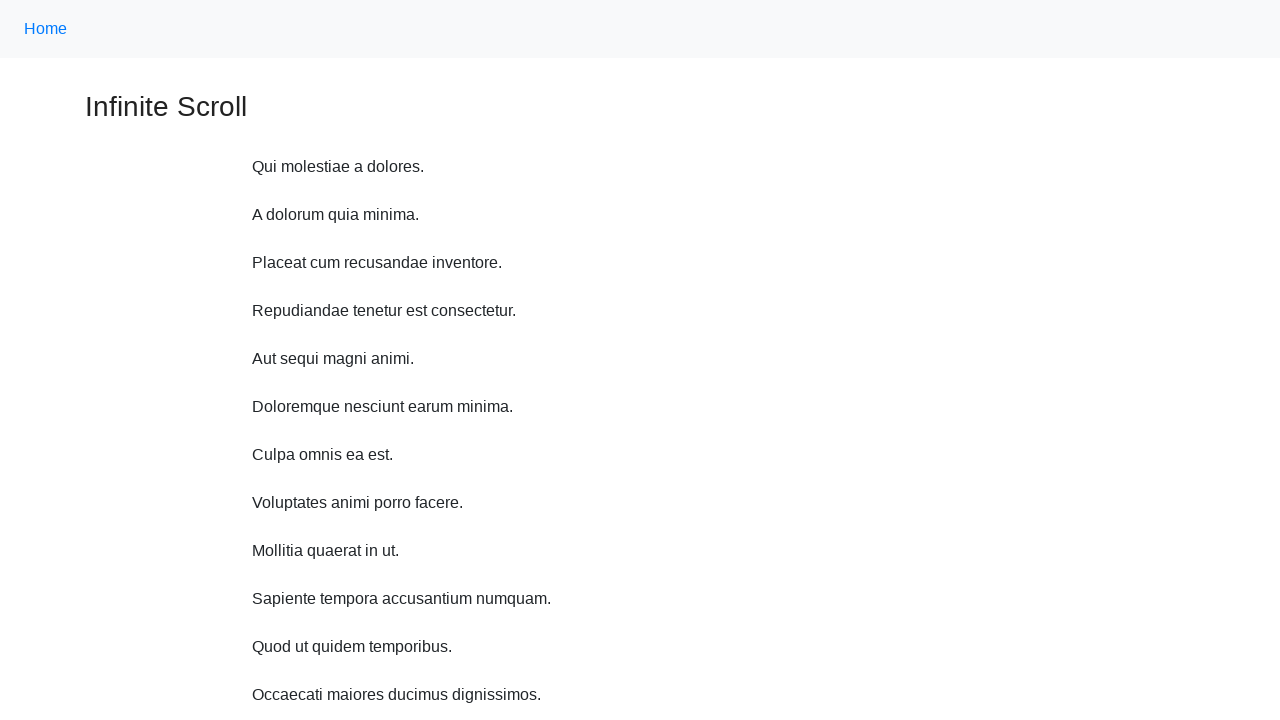

Scrolled up 750px (iteration 7/10)
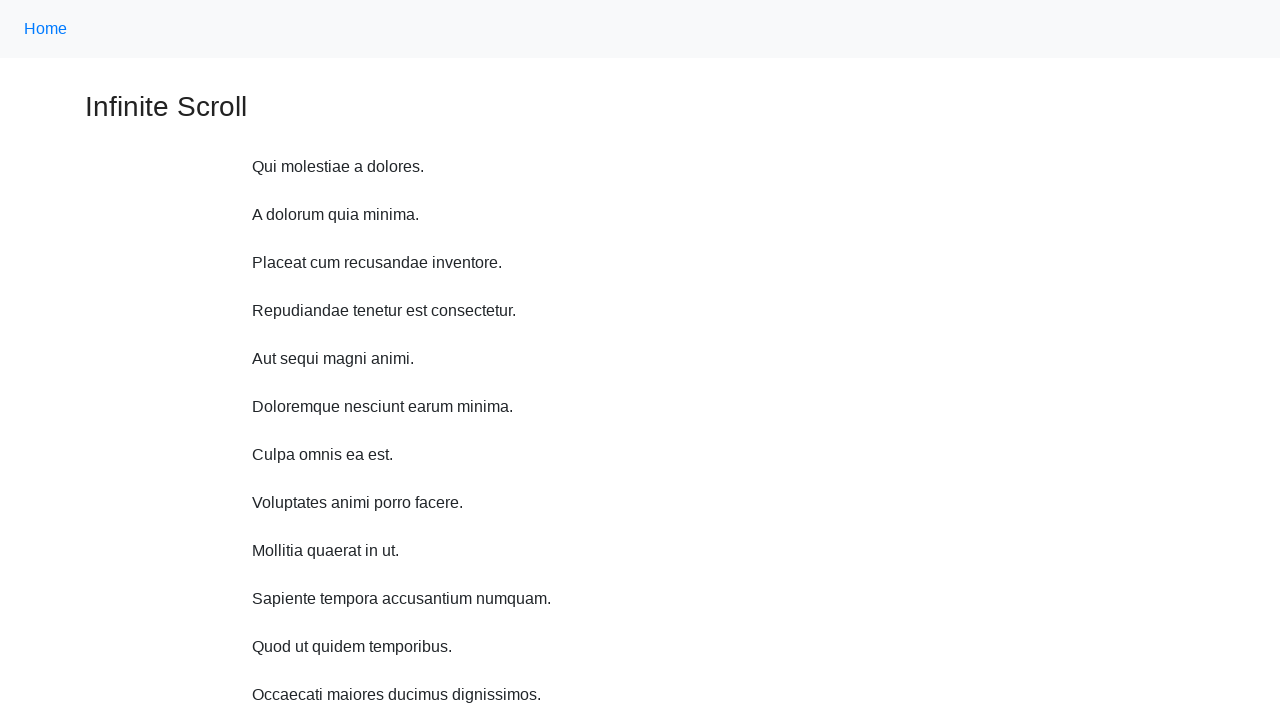

Scrolled up 750px (iteration 8/10)
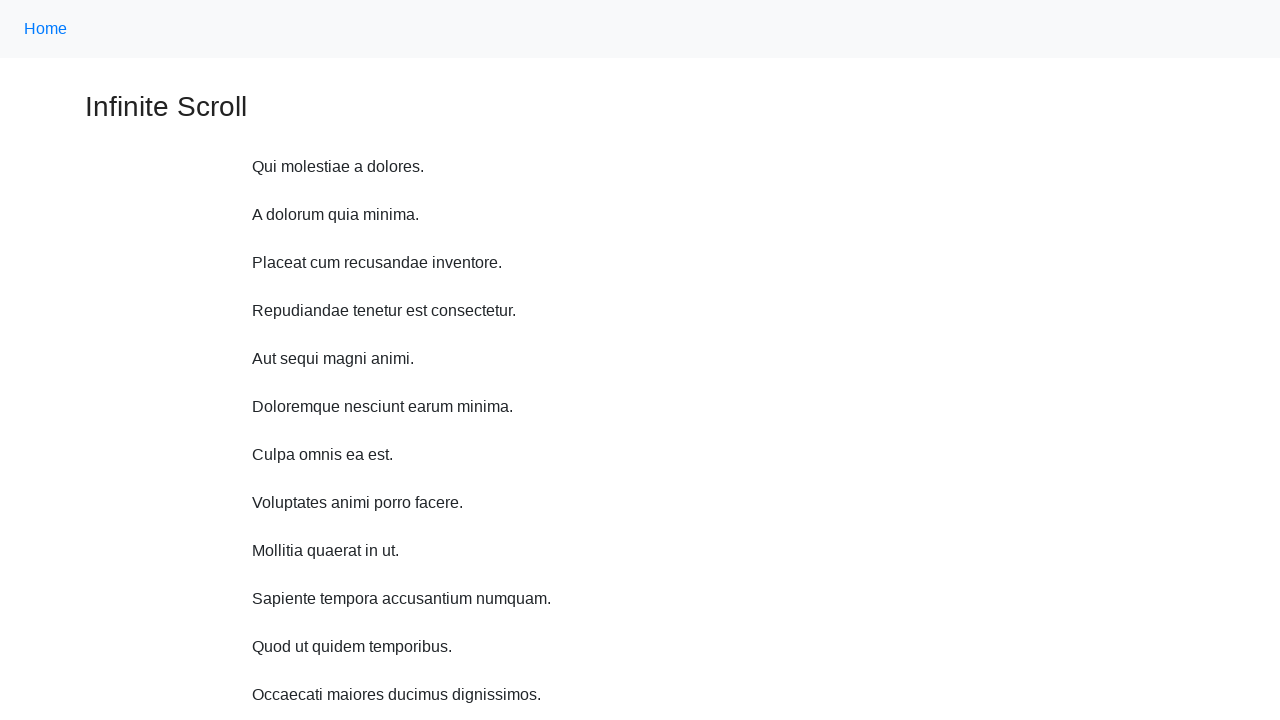

Scrolled up 750px (iteration 9/10)
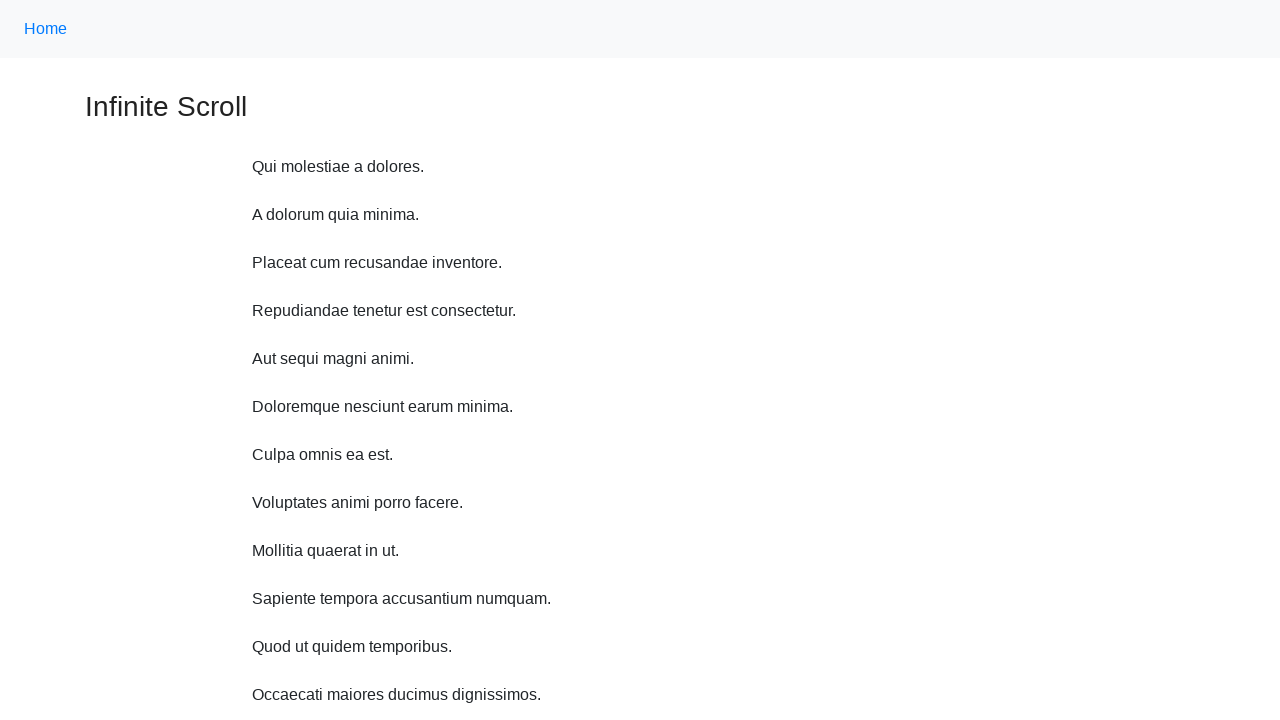

Scrolled up 750px (iteration 10/10)
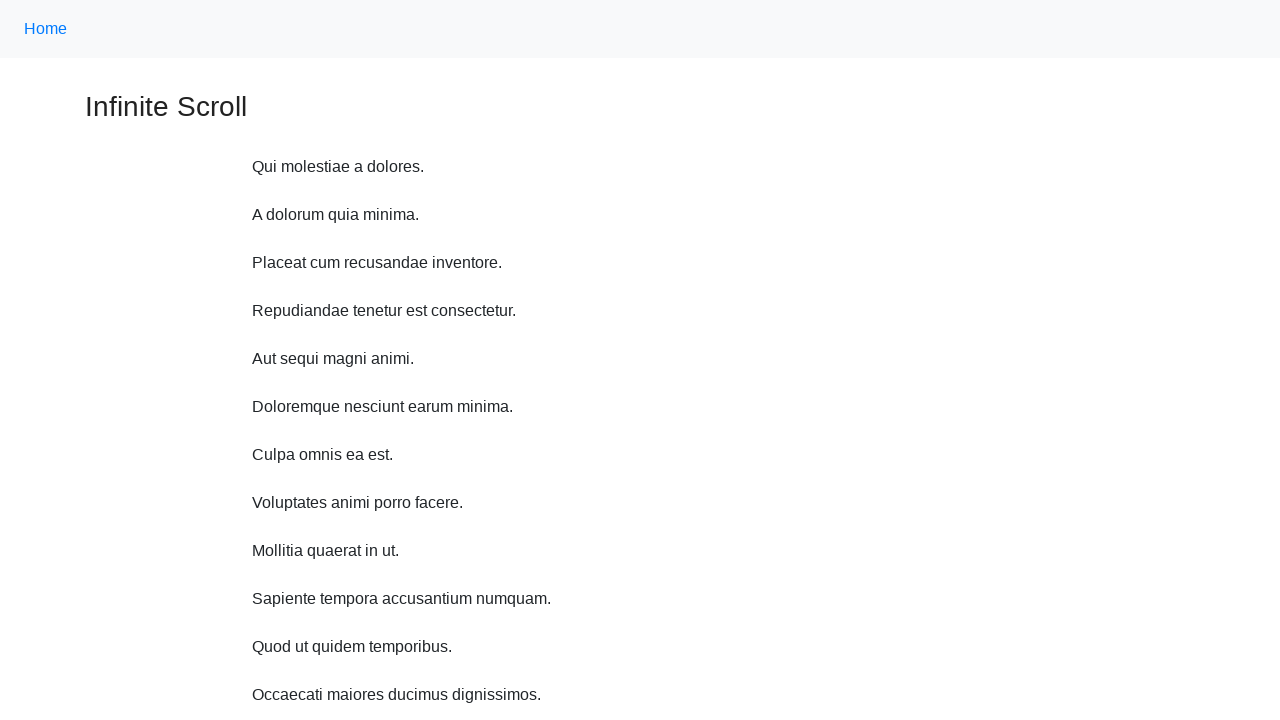

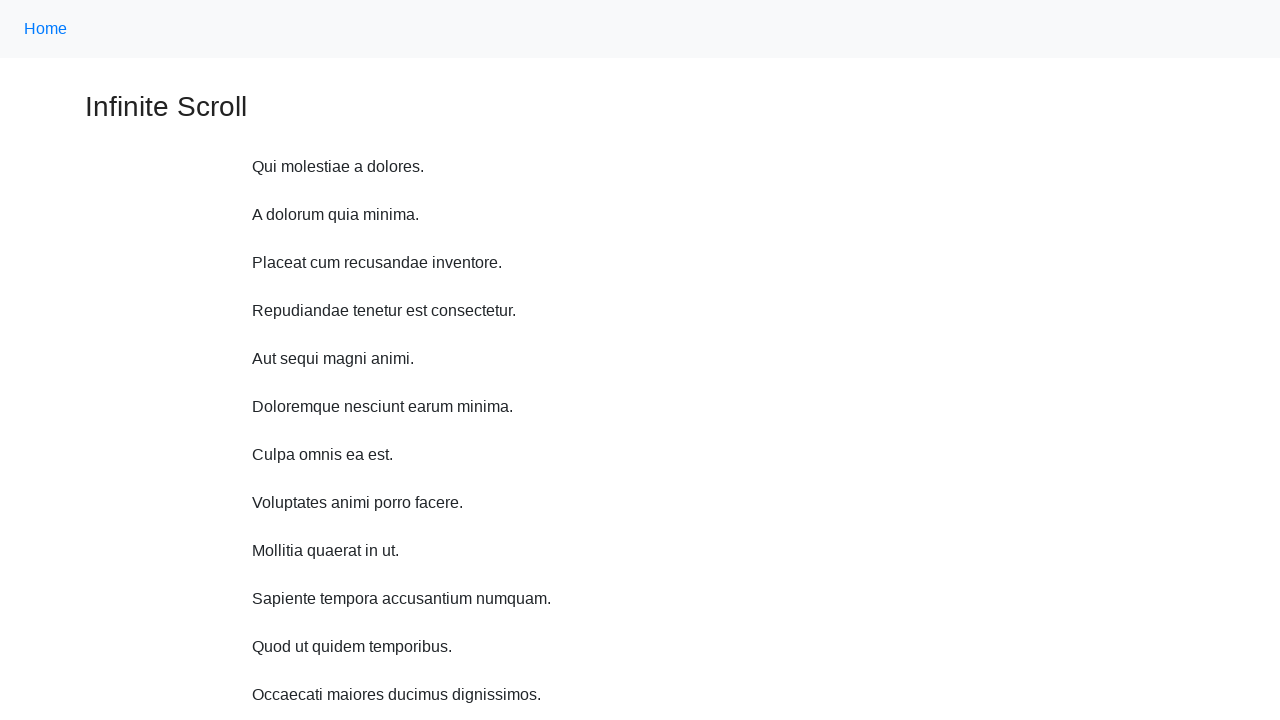